Tests opening a new browser window by clicking a hyperlink, switches to the new window, and verifies the window title and content.

Starting URL: https://the-internet.herokuapp.com/windows

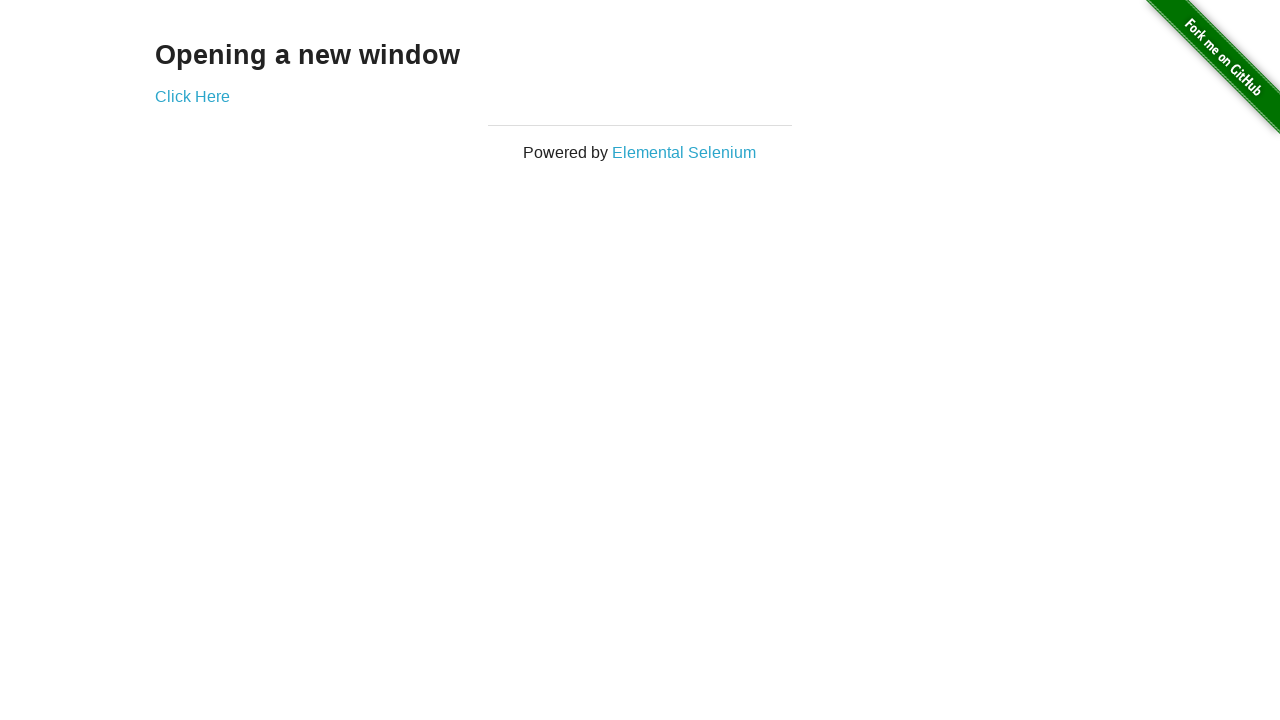

Clicked 'Click Here' link to open new window at (192, 96) on text=Click Here
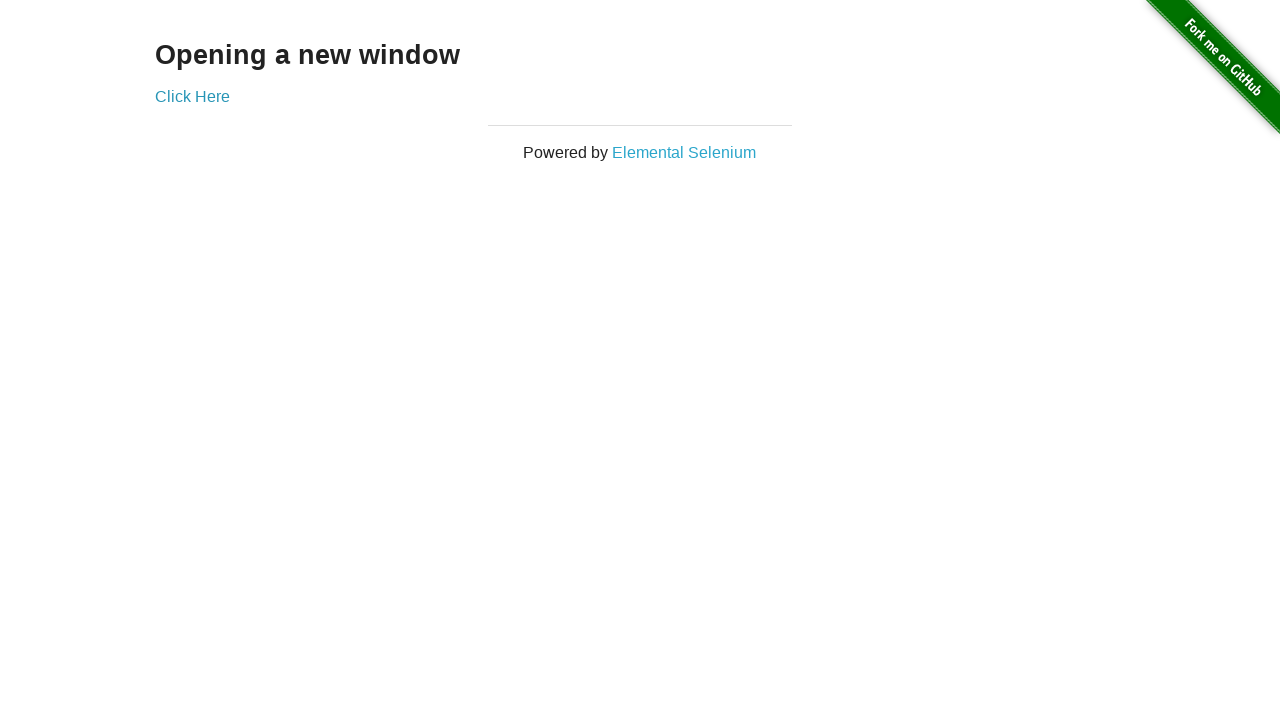

Captured new page object from context
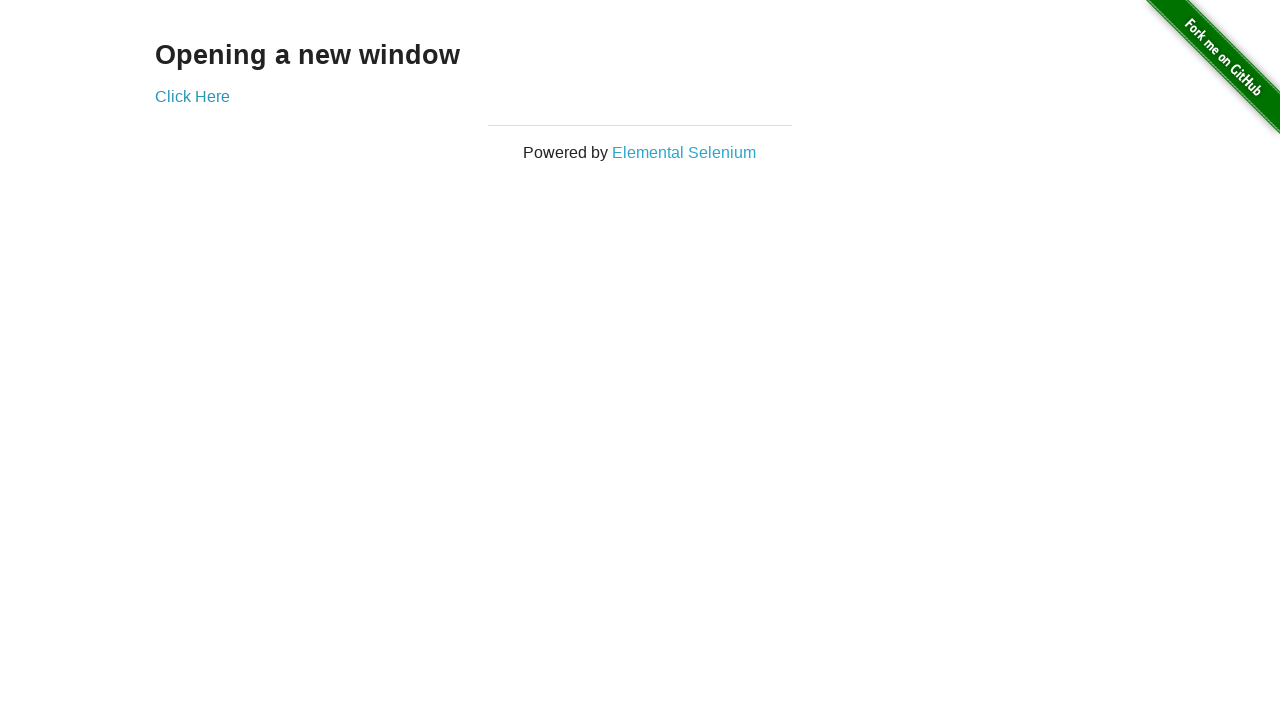

New page loaded completely
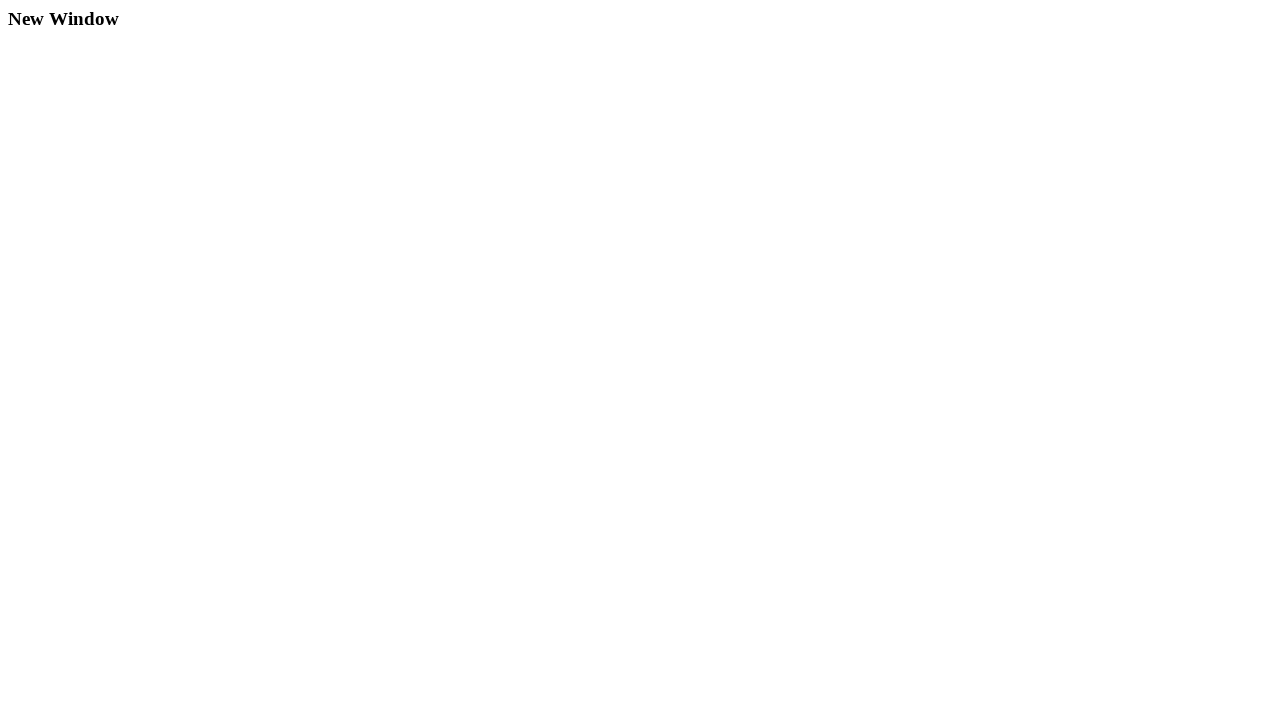

Verified that 2 pages are open in the context
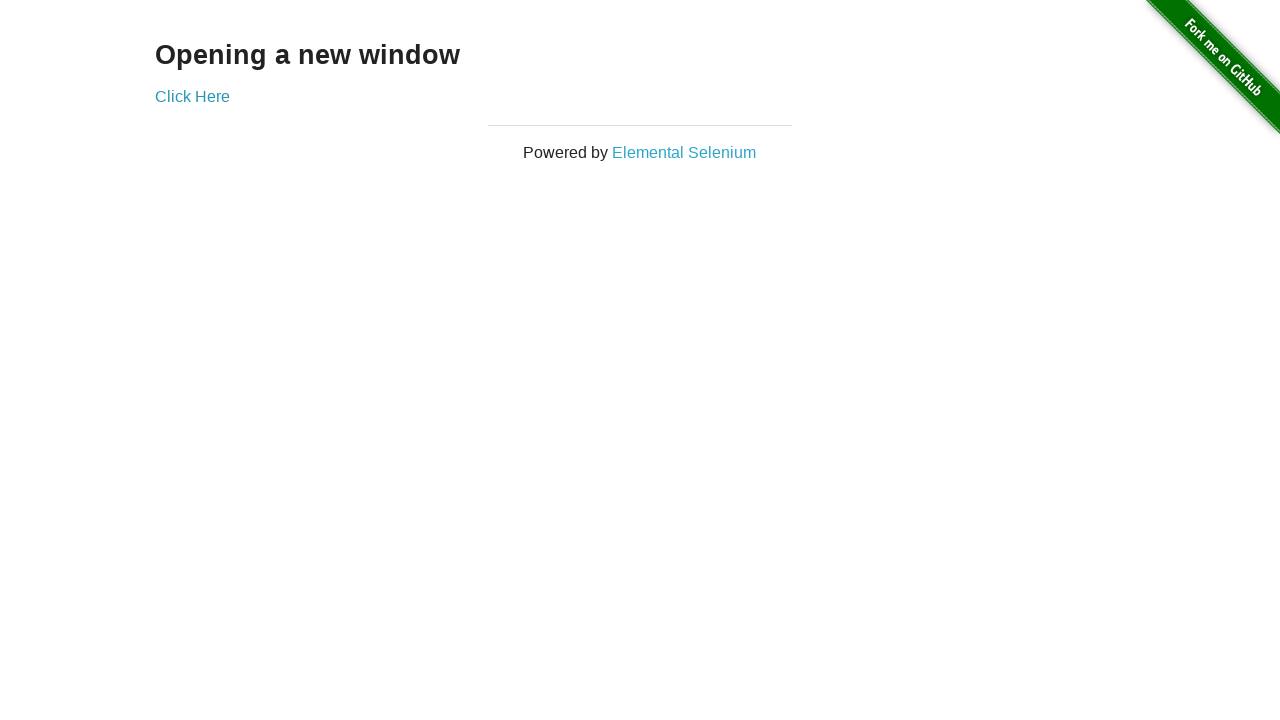

Verified new page title is 'New Window'
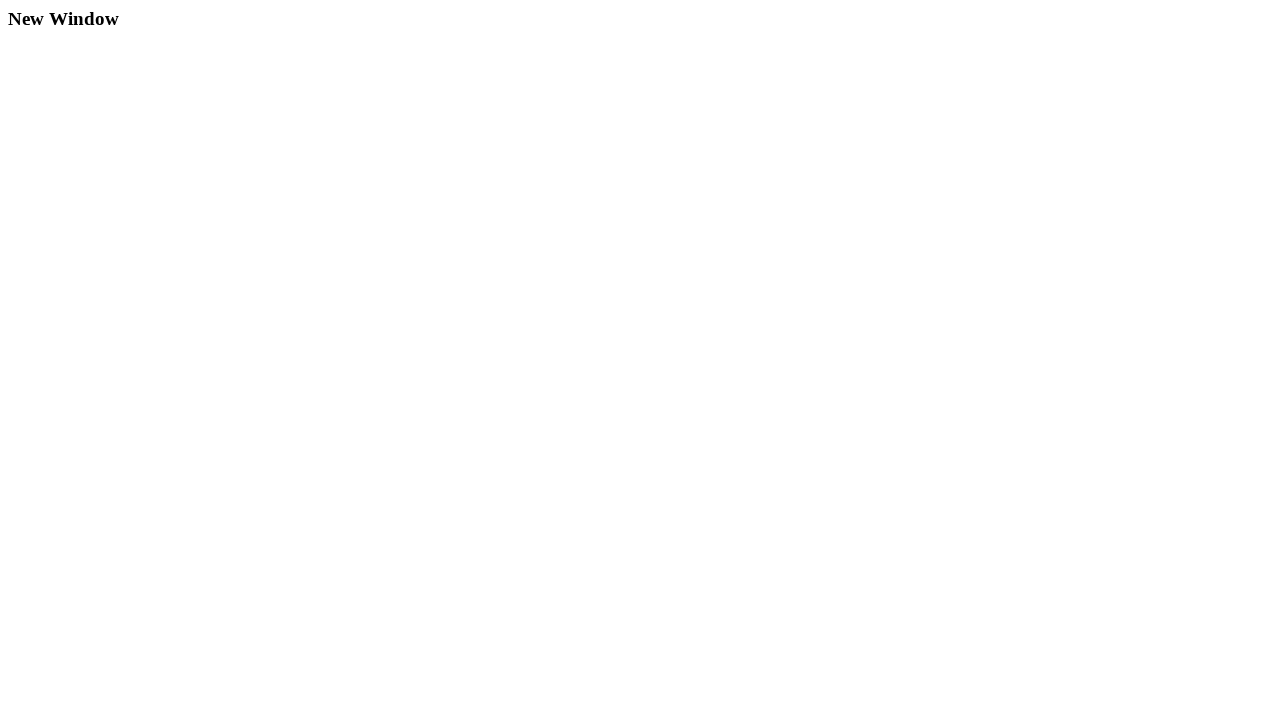

Verified 'New Window' text exists in new page content
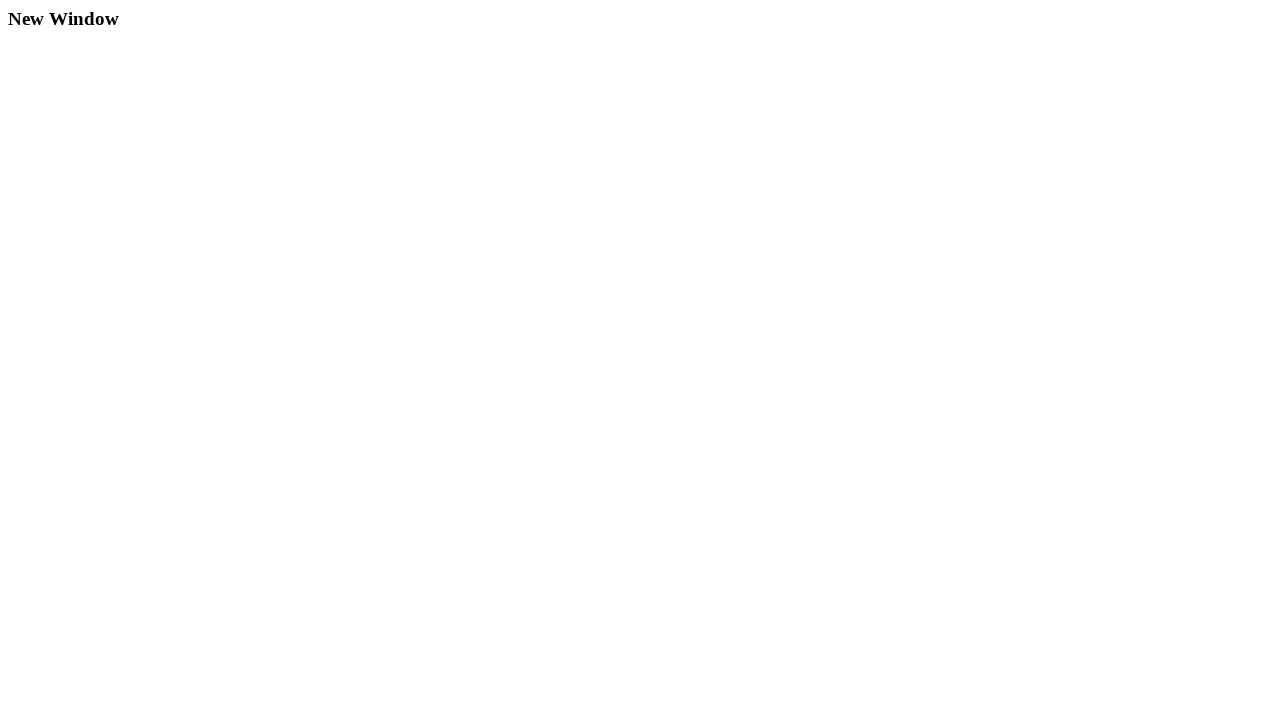

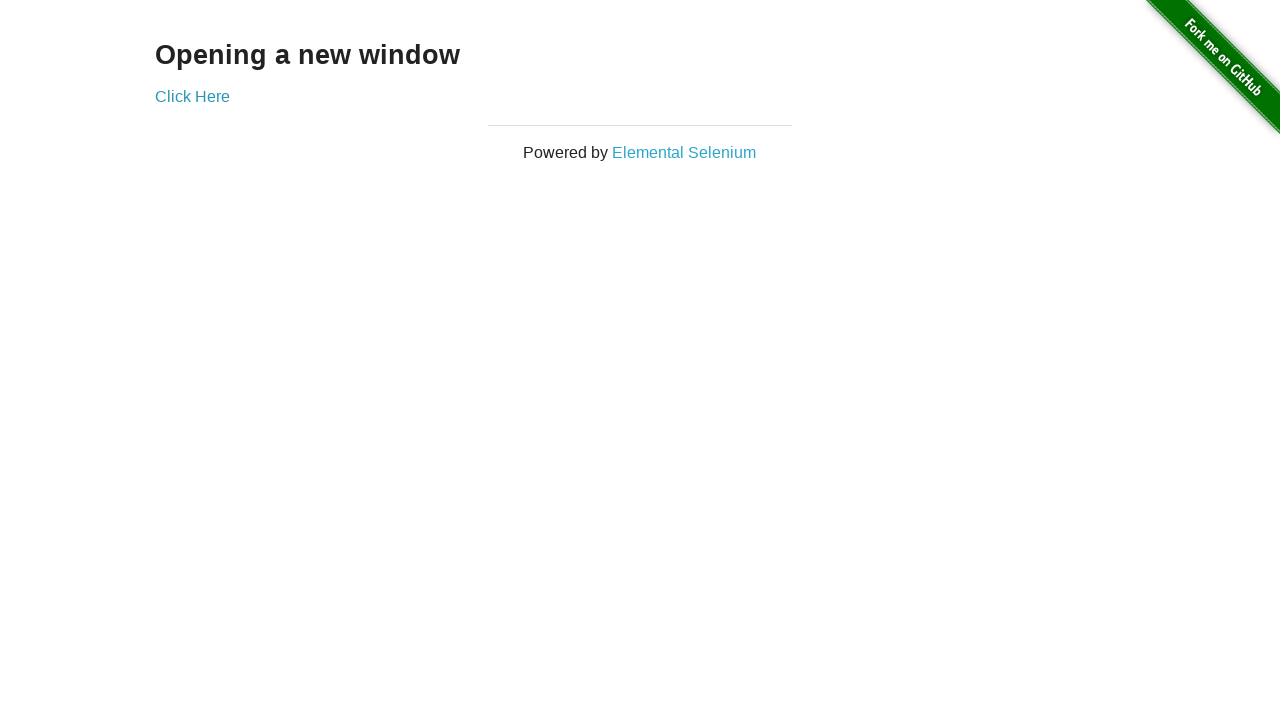